Tests forgot password functionality by navigating to forgot password page, filling email field and clicking retrieve password button

Starting URL: https://the-internet.herokuapp.com/

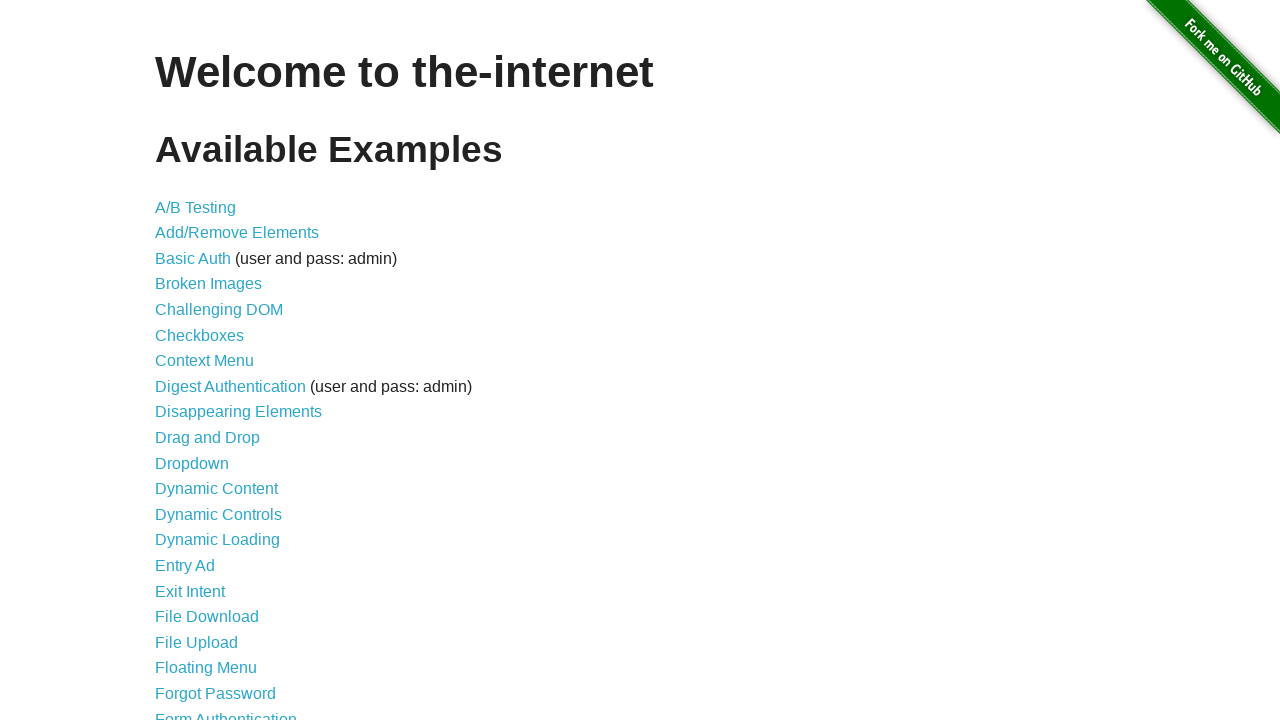

Clicked on Forgot Password link at (216, 693) on text=Forgot Password
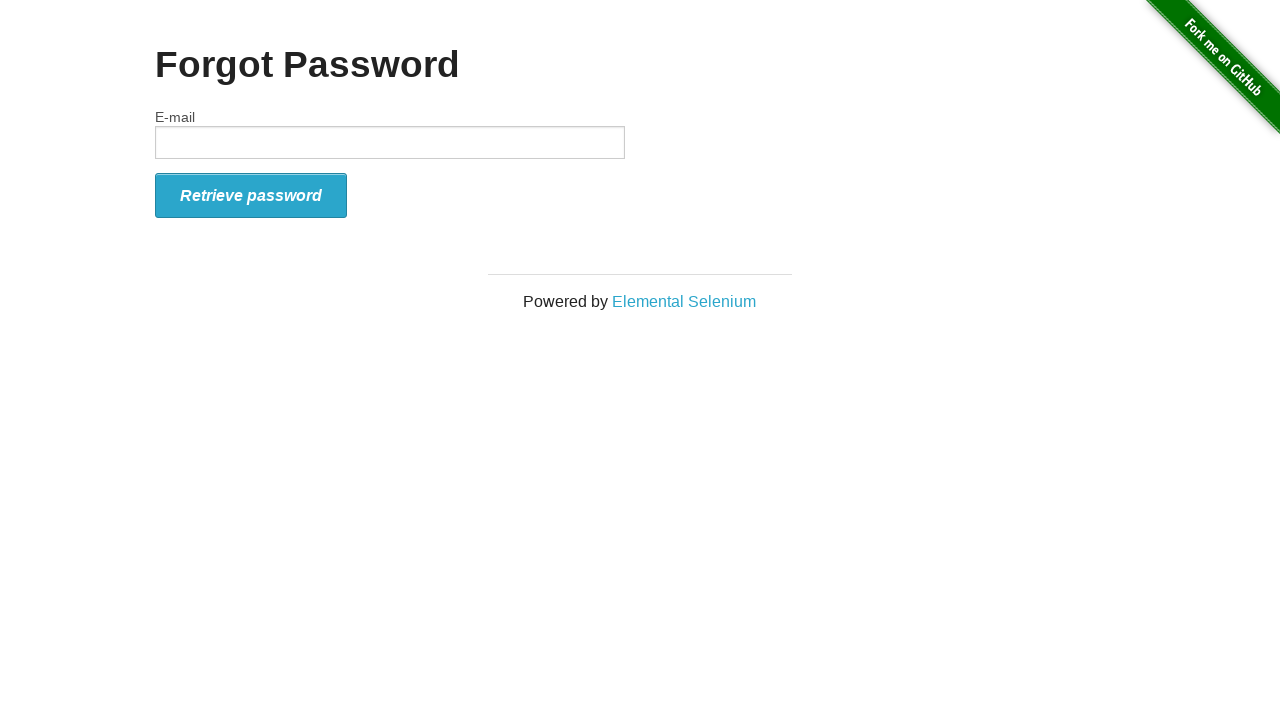

Forgot password page loaded
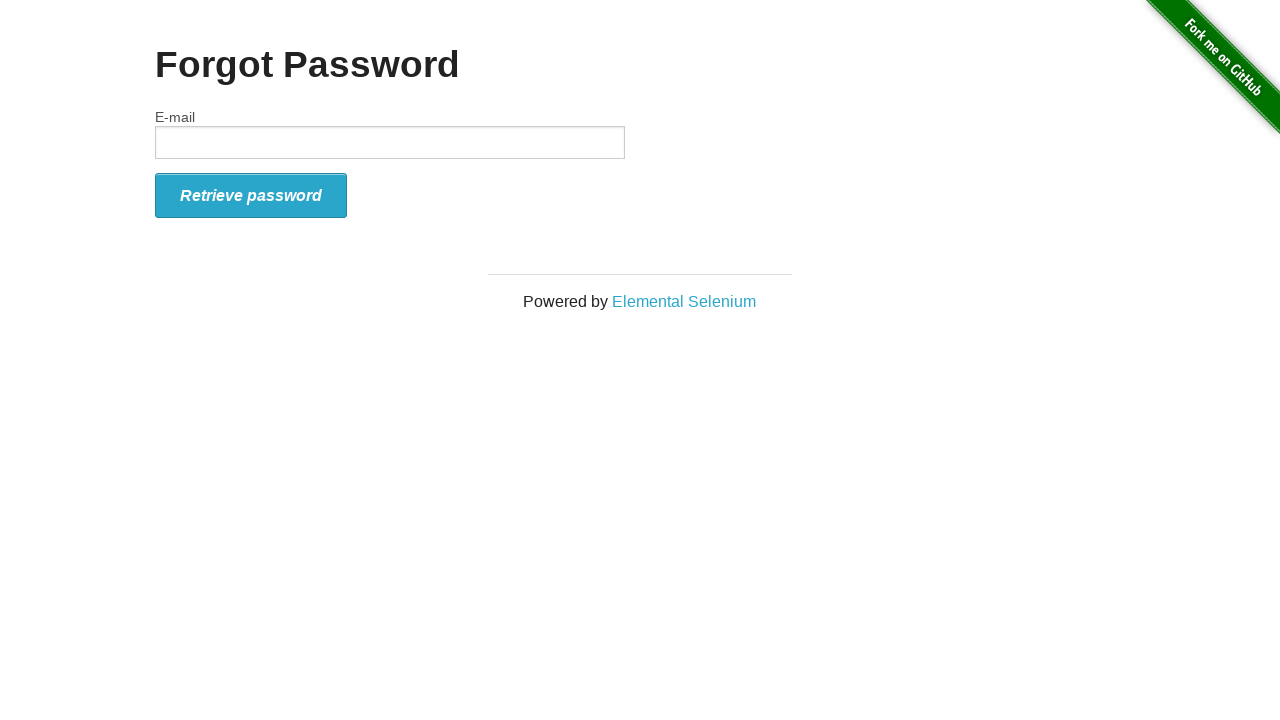

Filled email field with 'testuser@example.com' on #email
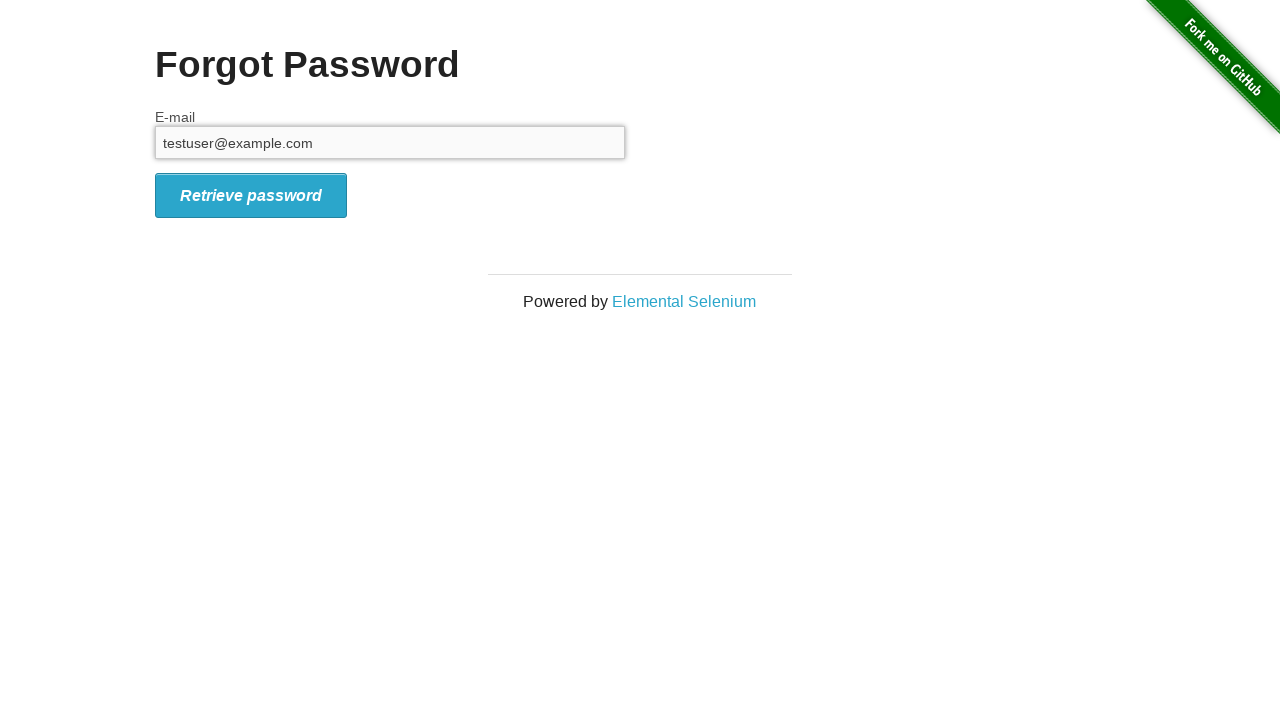

Clicked Retrieve password button at (251, 195) on #form_submit
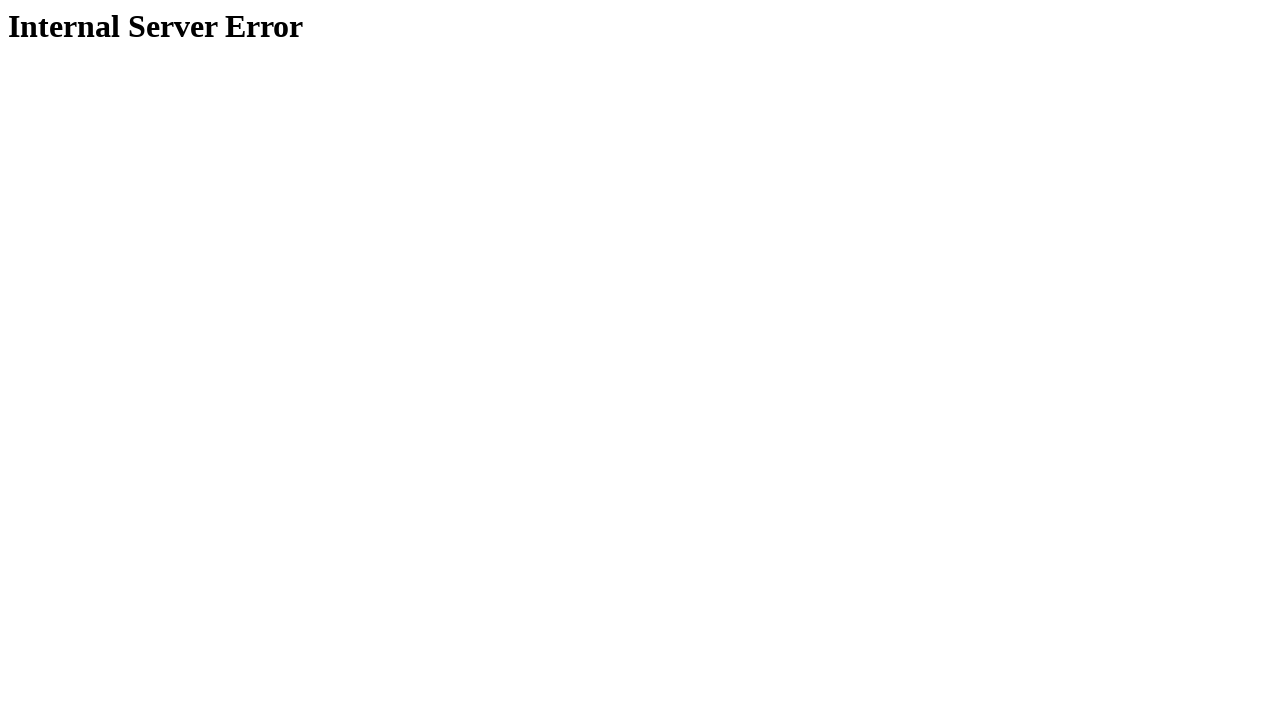

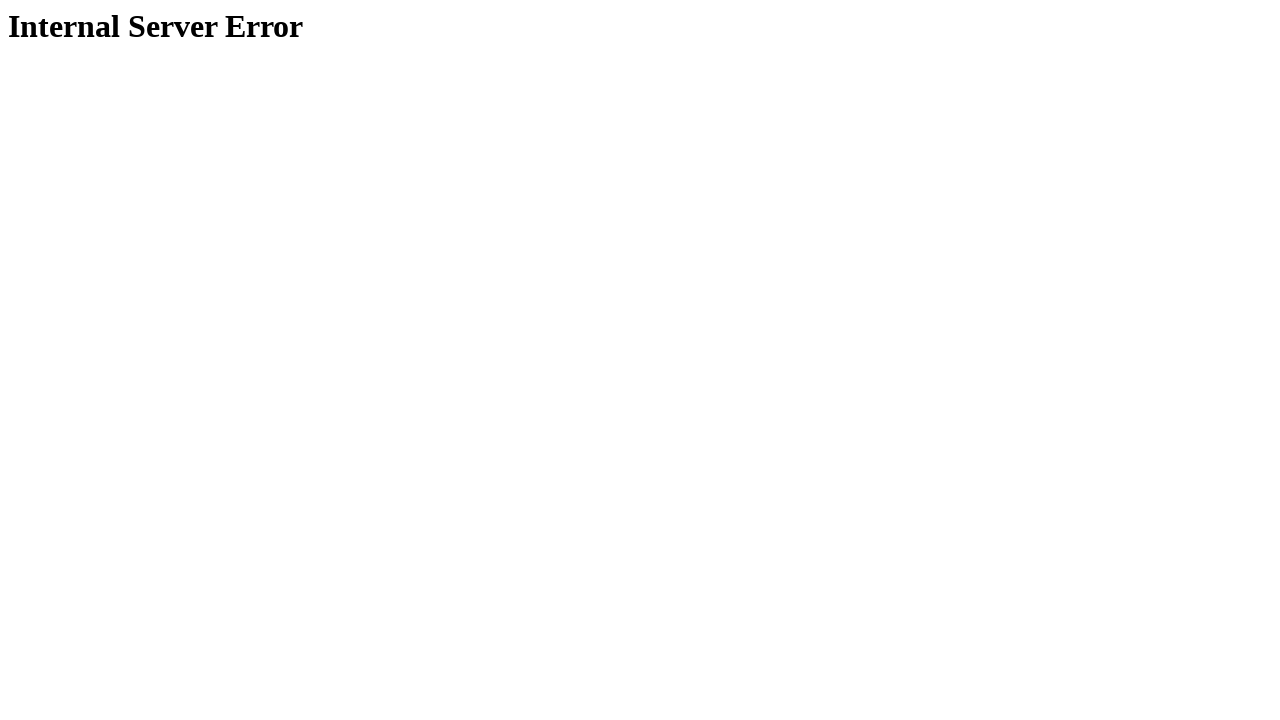